Tests dropdown selection and autocomplete functionality by selecting an option from a dropdown and typing in an autocomplete field to select a matching suggestion

Starting URL: https://codenboxautomationlab.com/practice/

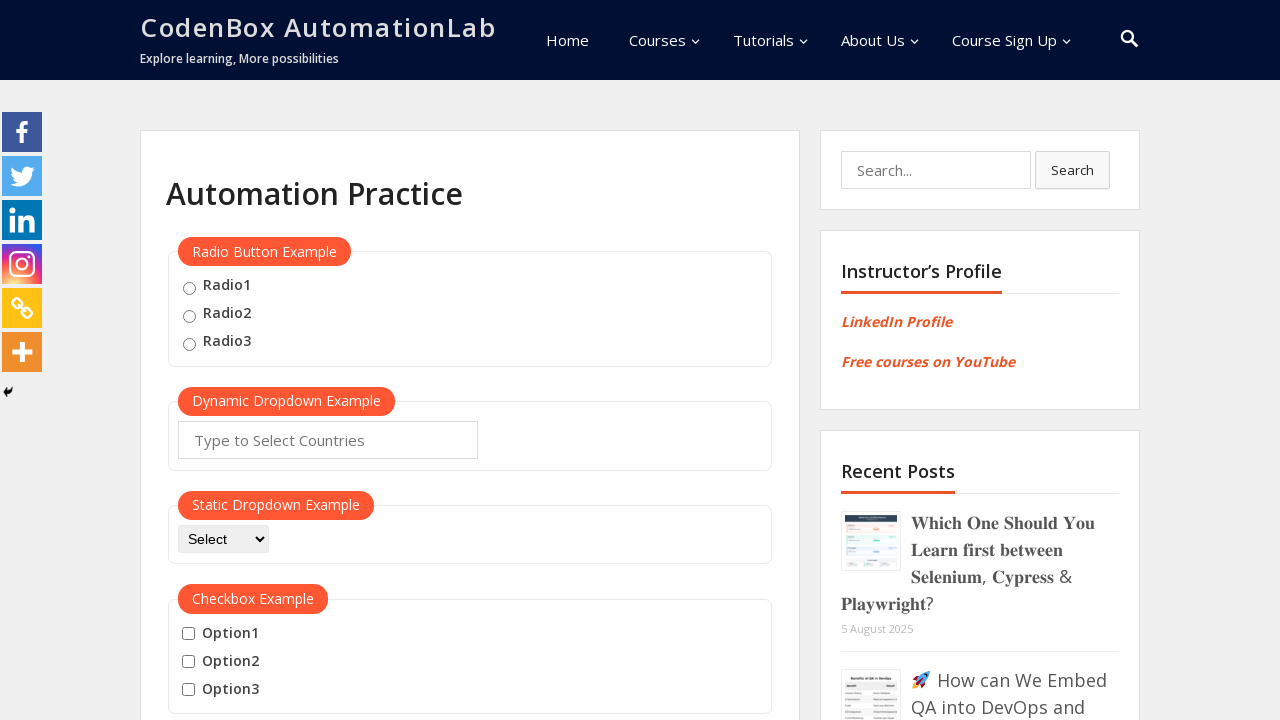

Selected 'Selenium' option from dropdown on #dropdown-class-example
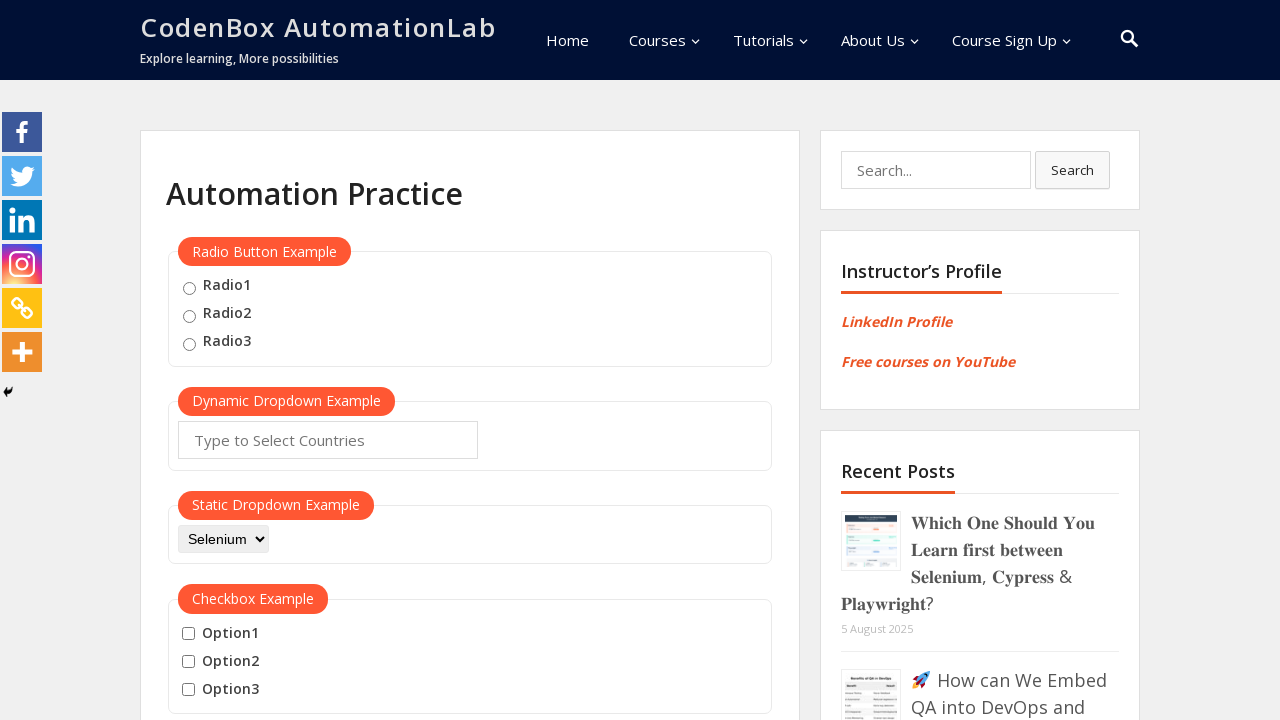

Typed 'Can' in autocomplete field on input#autocomplete
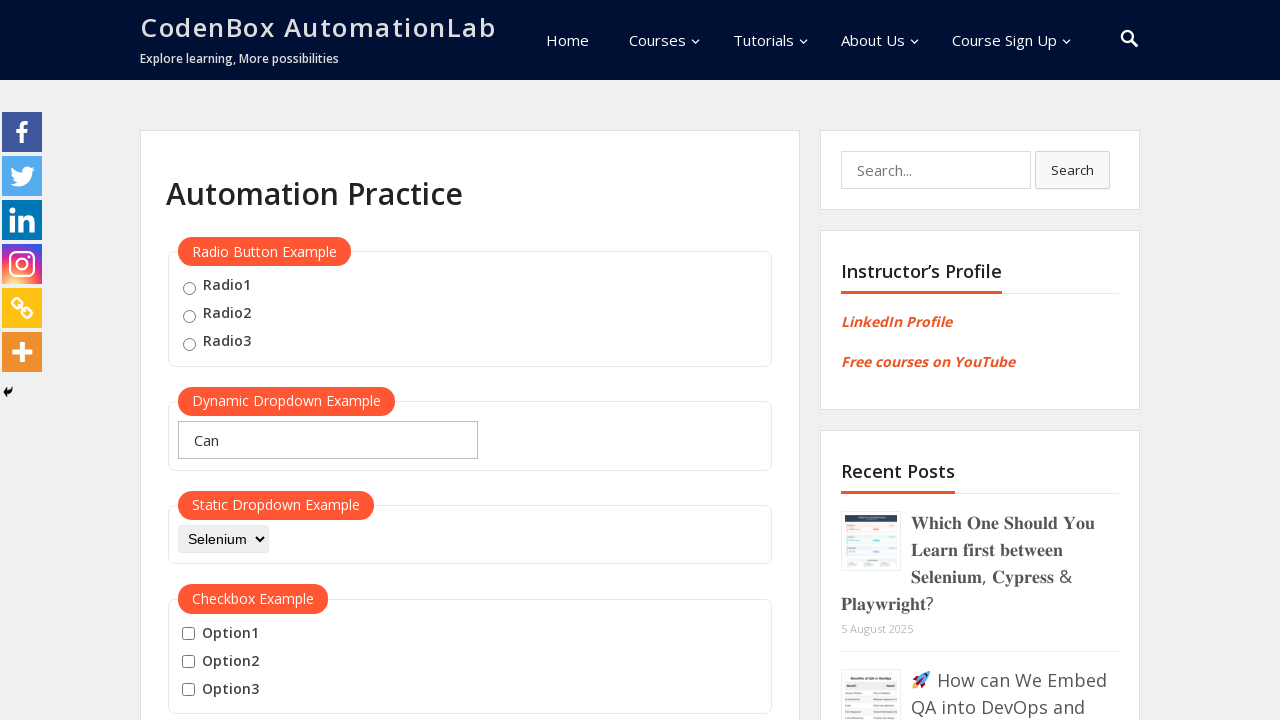

Autocomplete suggestions appeared
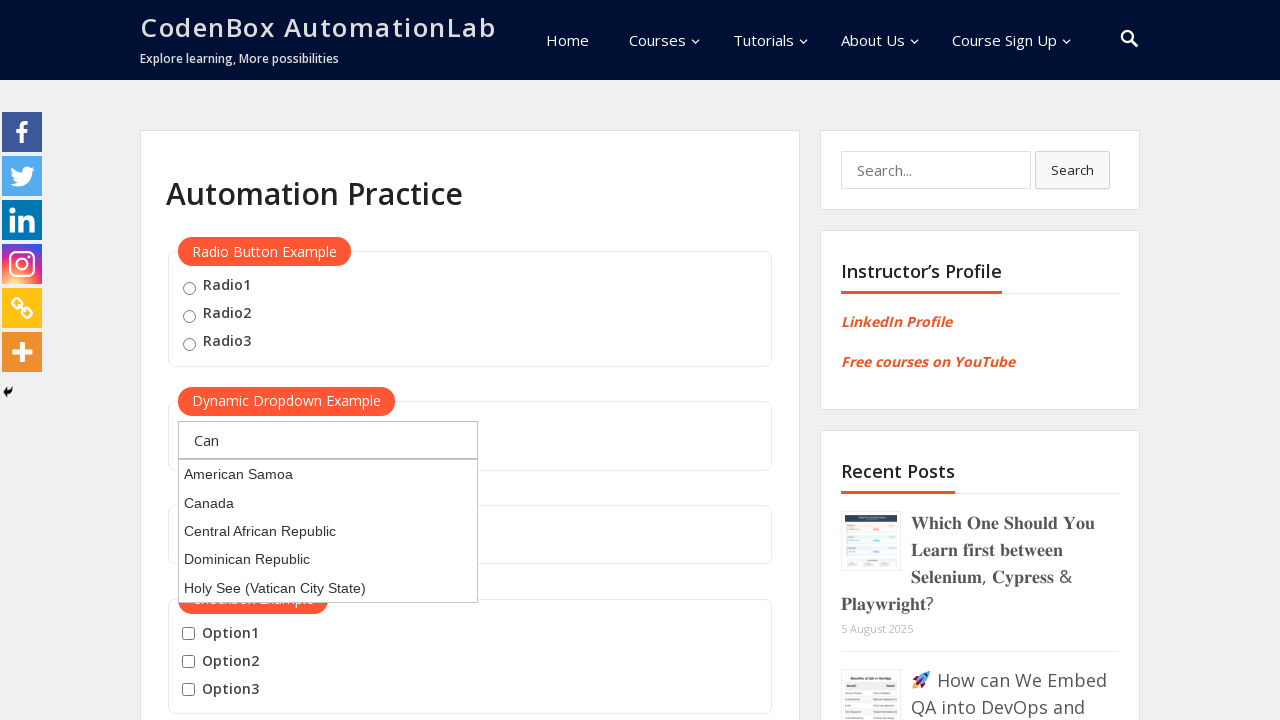

Selected 'Canada' from autocomplete suggestions at (328, 503) on li.ui-menu-item div >> internal:has-text="Canada"i
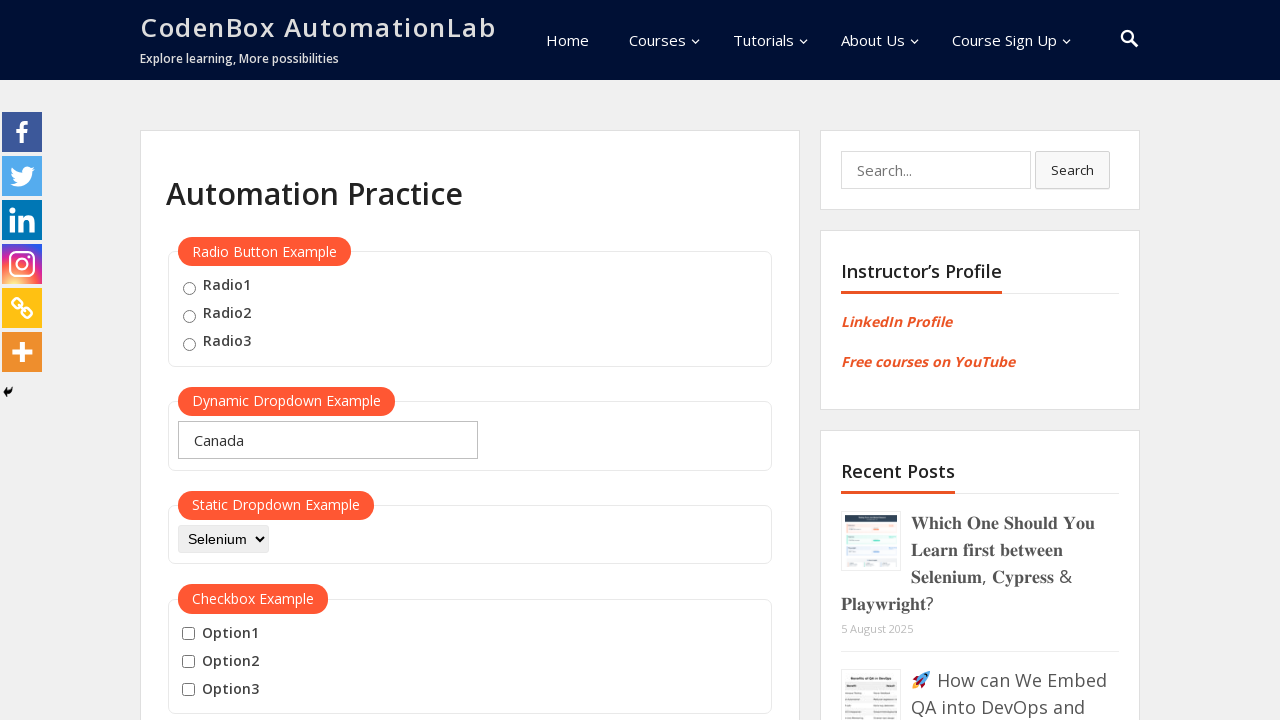

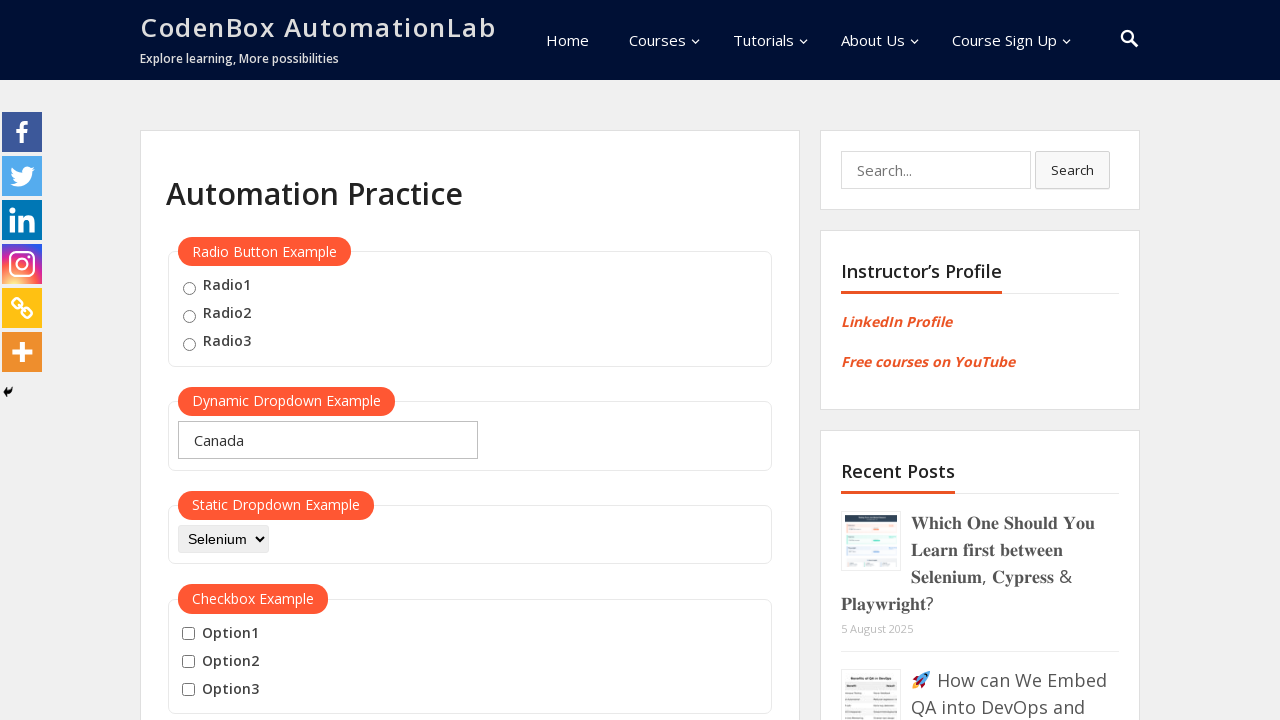